Tests the car form submission by filling all fields (name, year, power, price, manufacturer) and clicking submit

Starting URL: https://carros-crud.vercel.app/

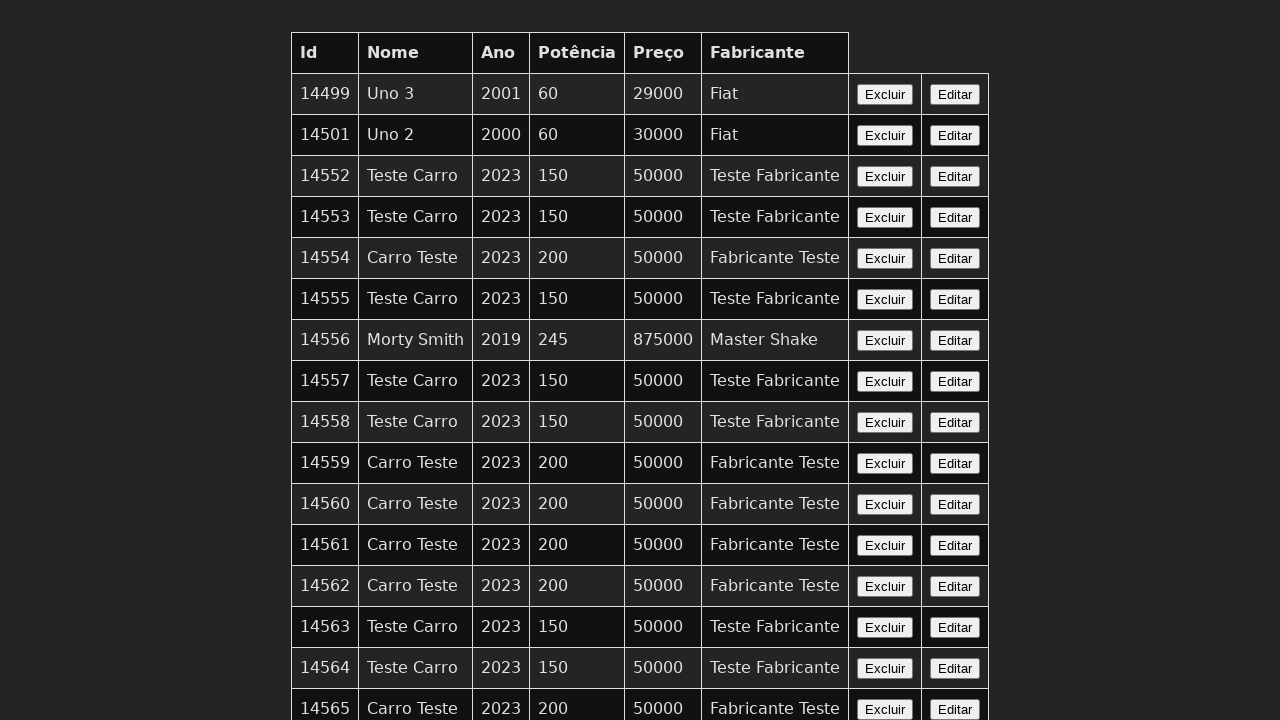

Car form became visible, waiting completed
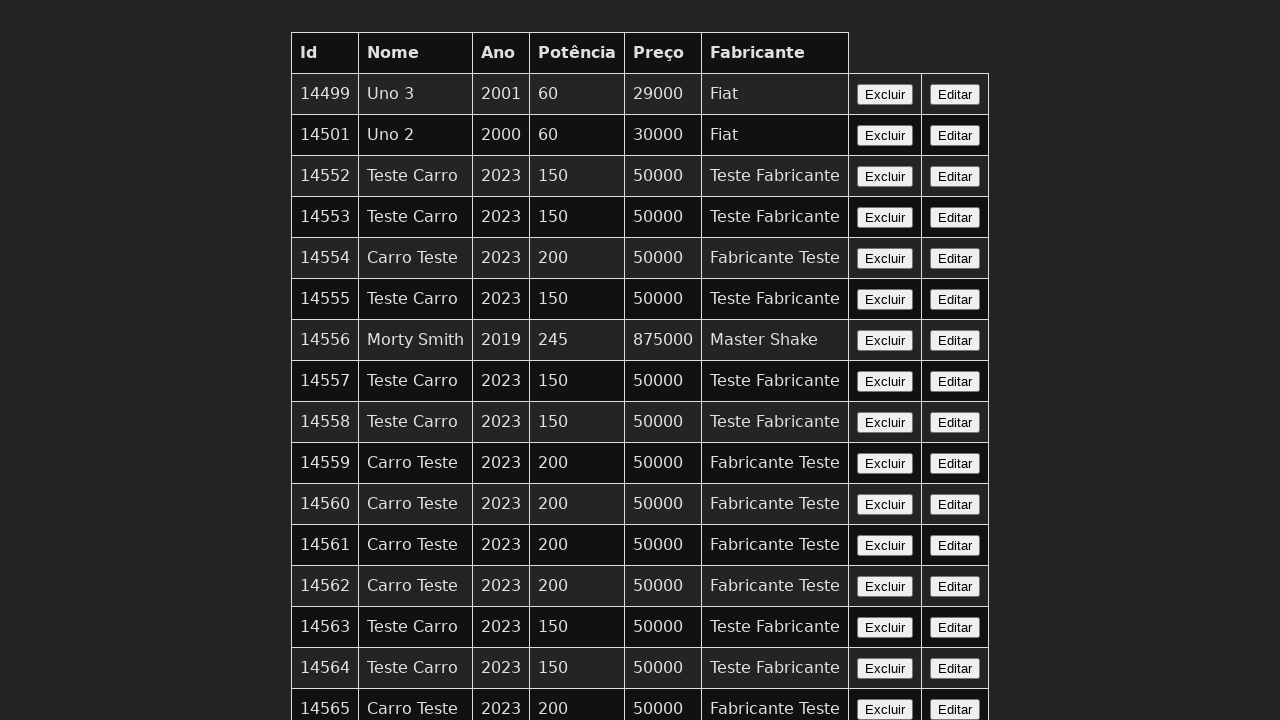

Filled car name field with 'Teste Carro' on input[name='nome']
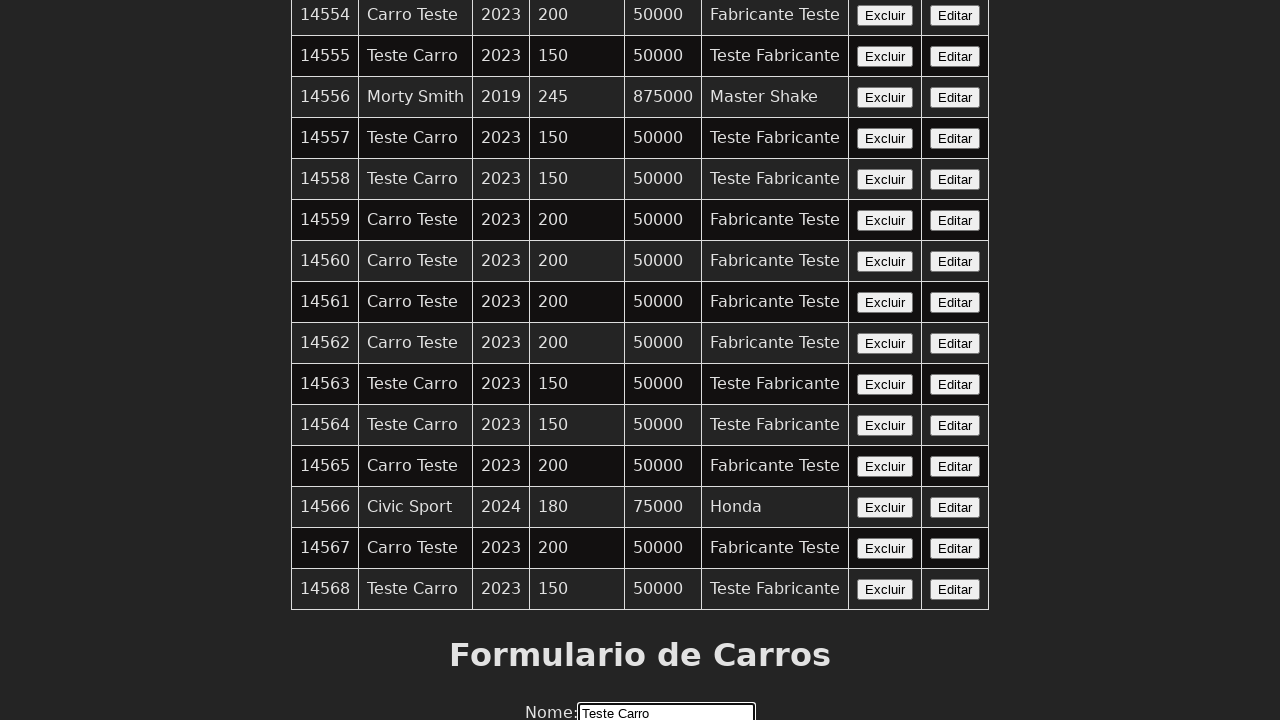

Filled year field with '2023' on input[name='ano']
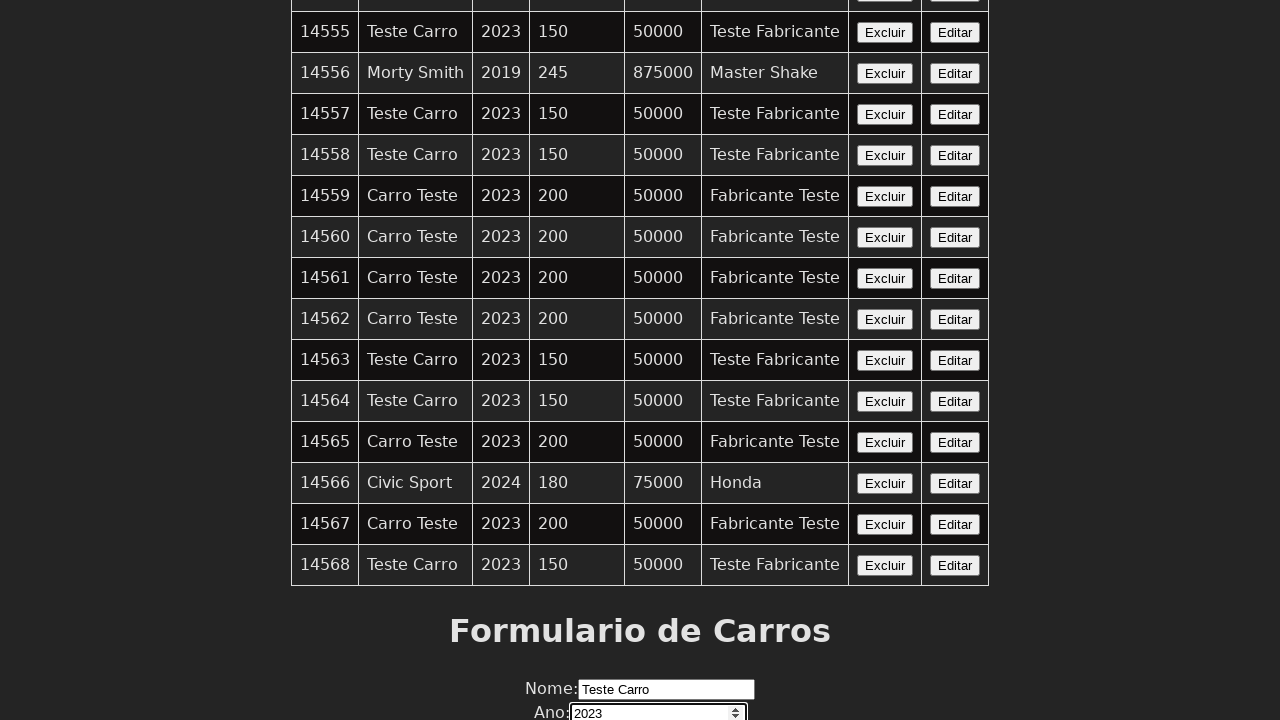

Filled power field with '150' on input[name='potencia']
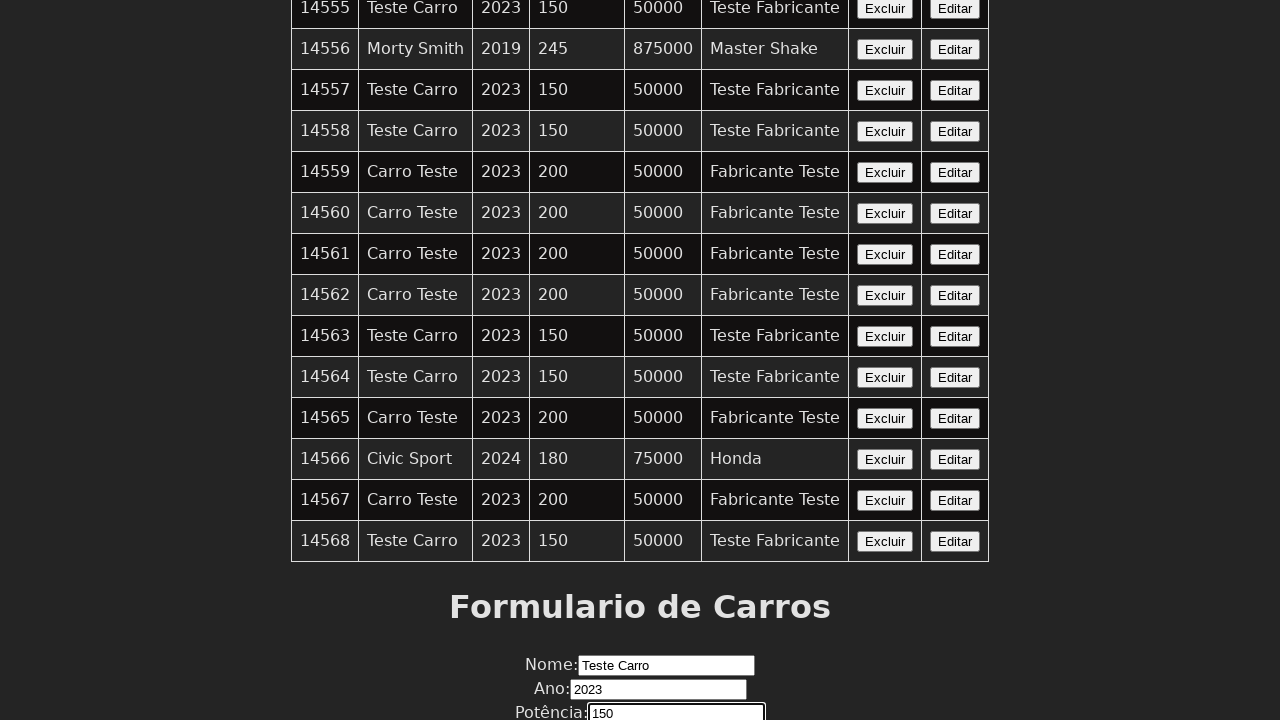

Filled price field with '50000' on input[name='preco']
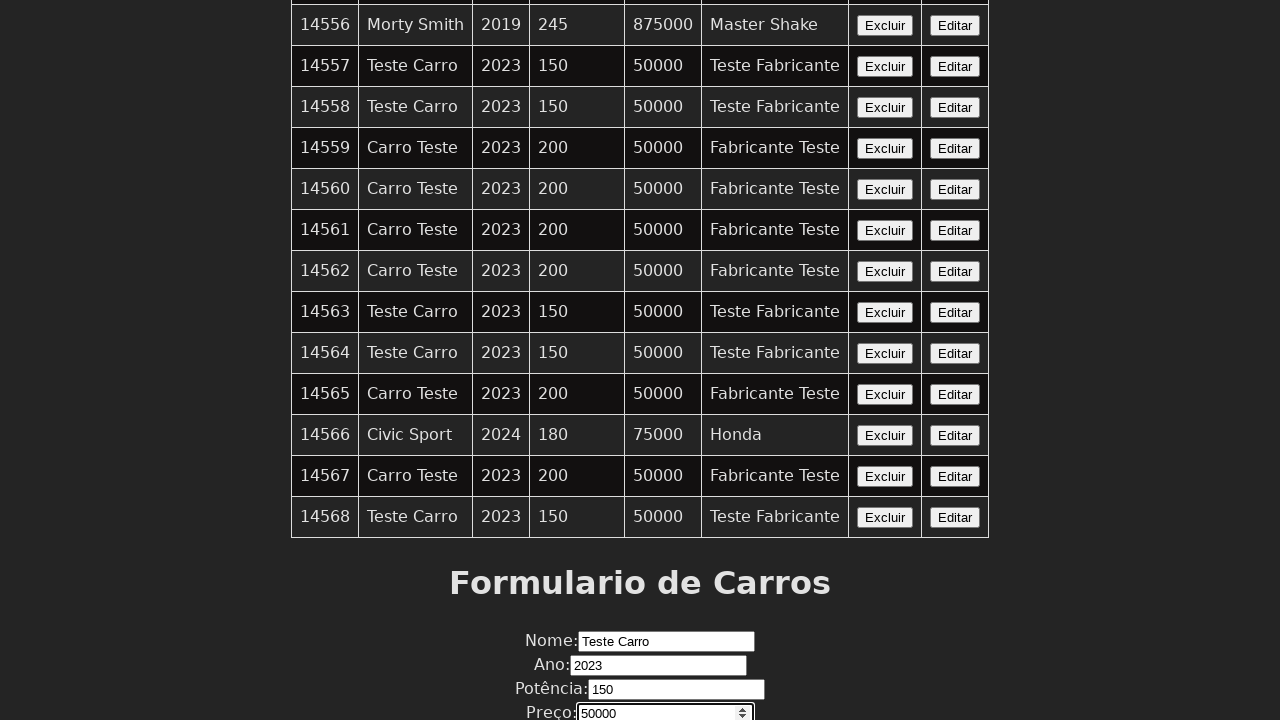

Filled manufacturer field with 'Teste Fabricante' on input[name='fabricante']
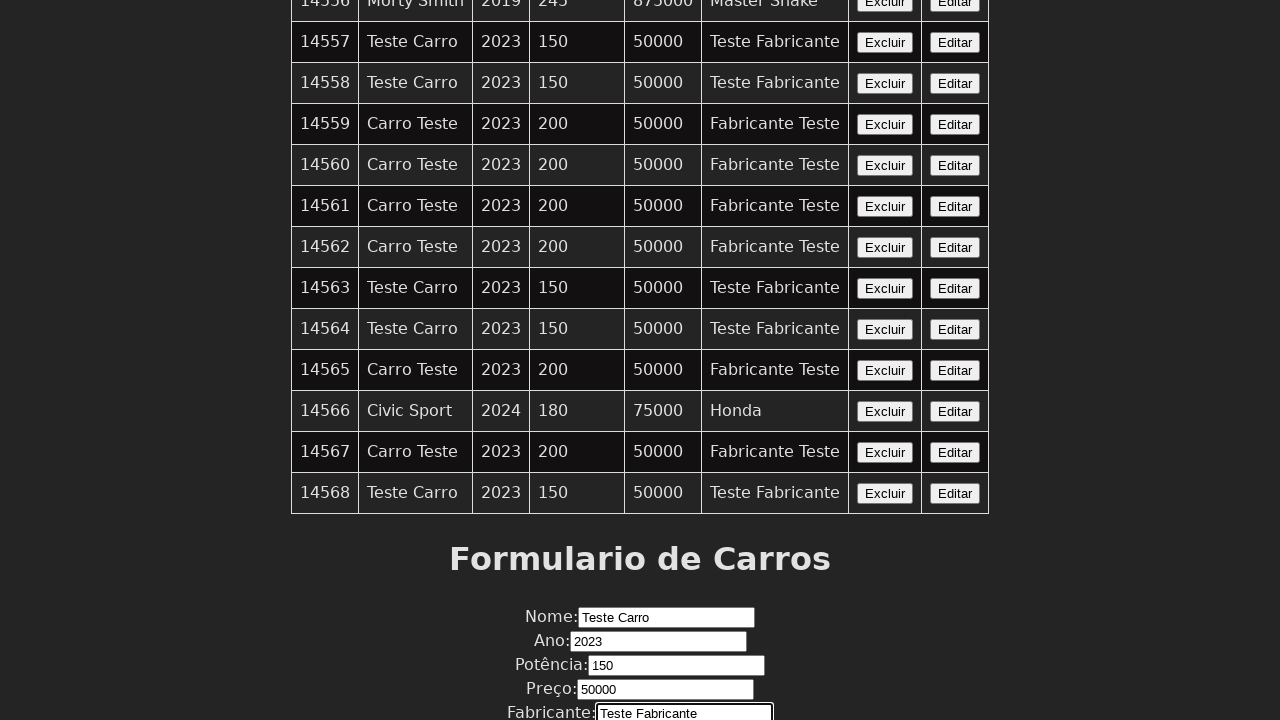

Clicked submit button to submit the car form at (640, 676) on xpath=//button[contains(text(),'Enviar')]
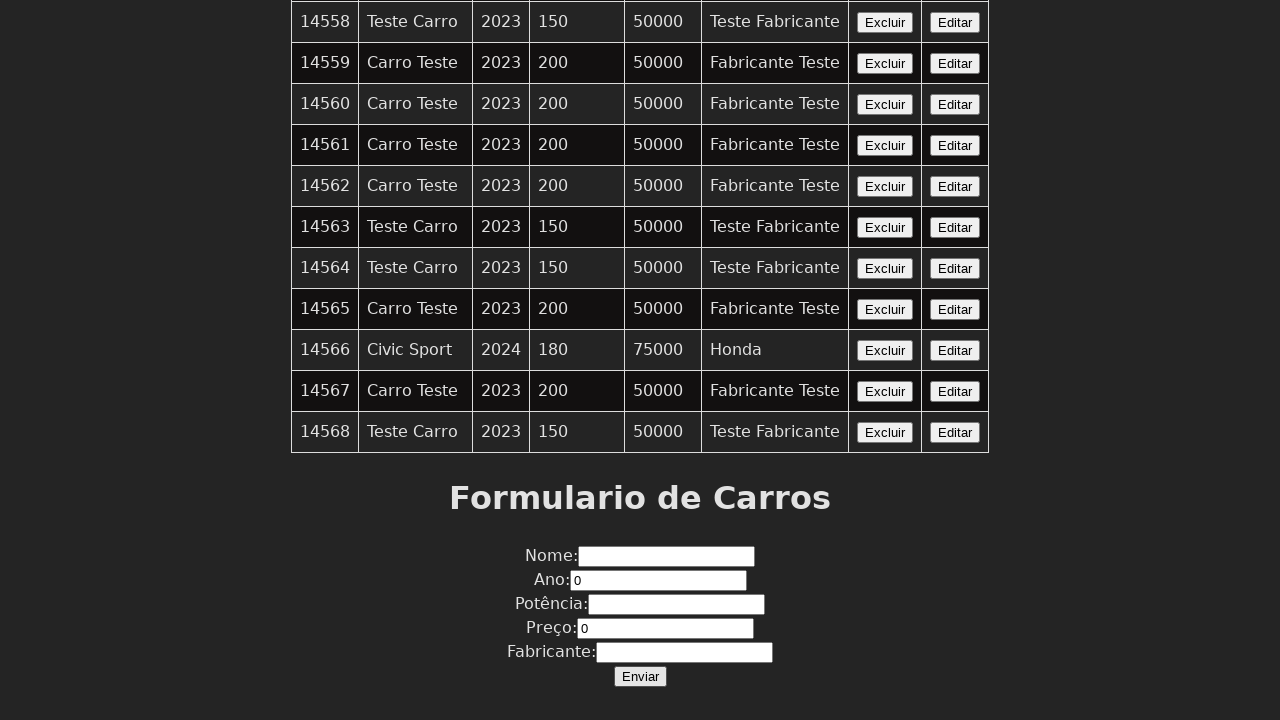

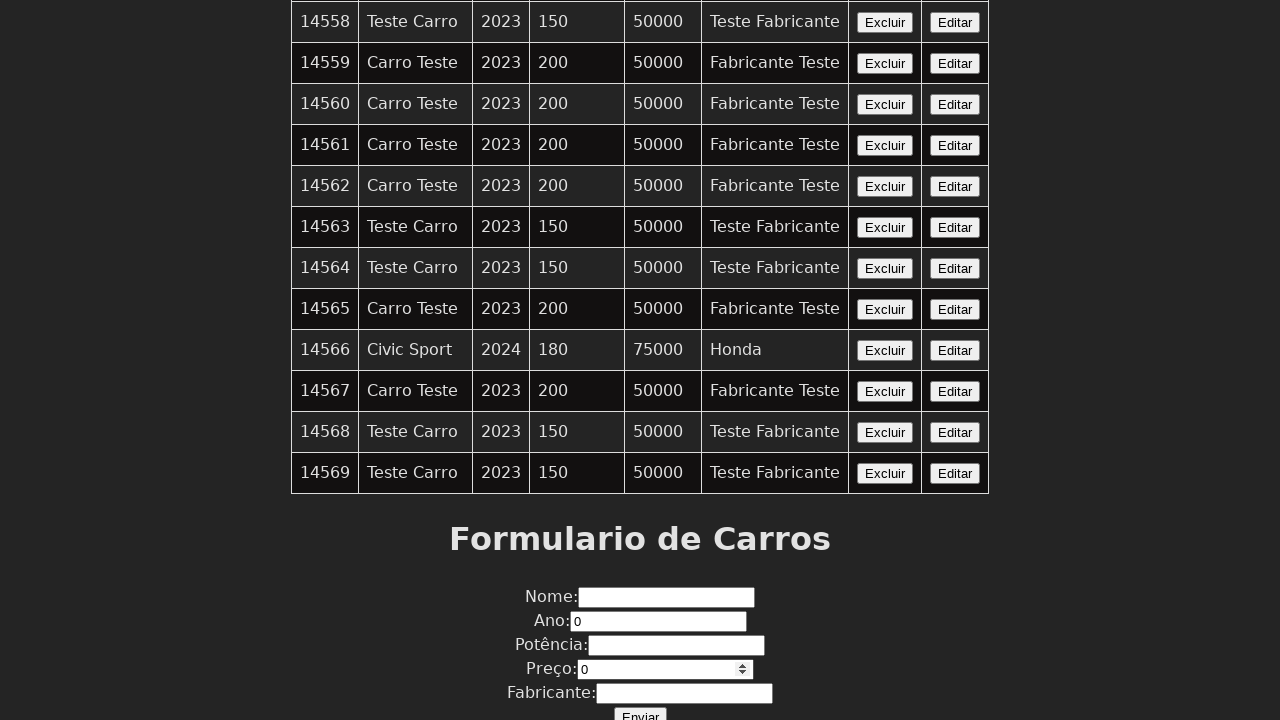